Tests the Korean contact form on WrapsodyECO website by filling in name, company, department, email, phone, selecting company size, entering message, and checking promotional and terms checkboxes.

Starting URL: https://www.wrapsodyeco.com/kr/

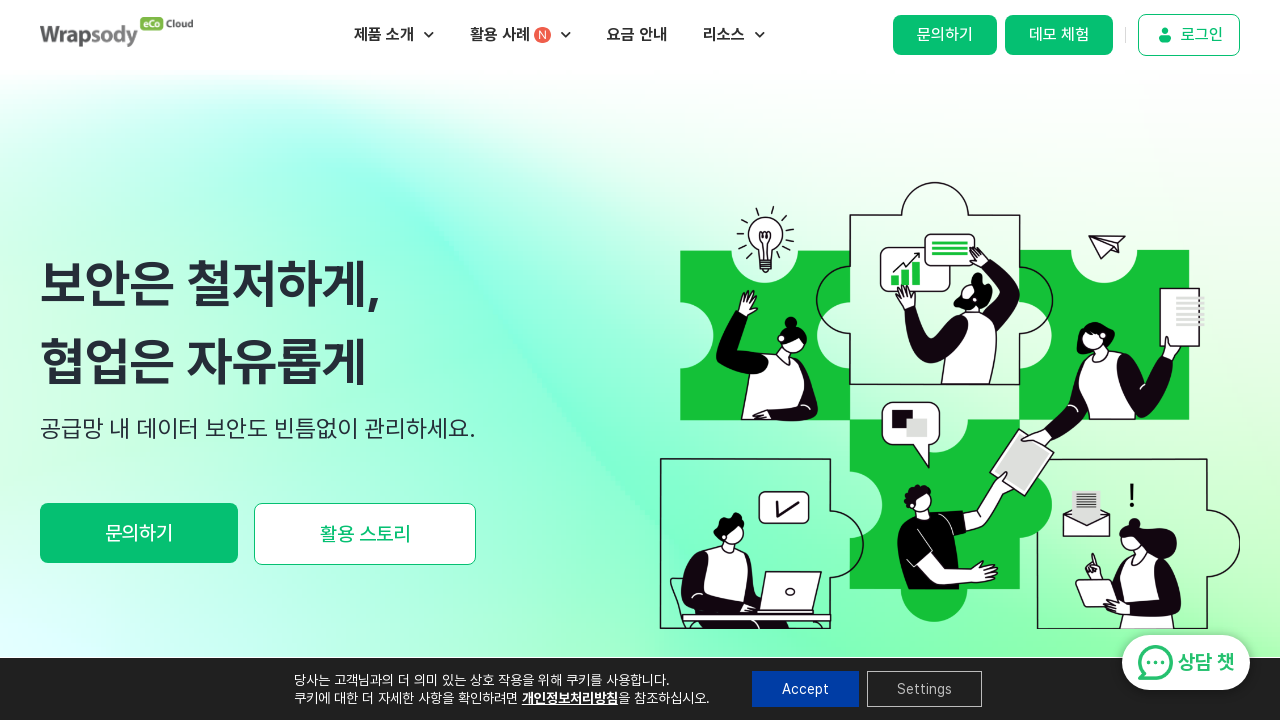

Waited for '문의하기' link in banner to load
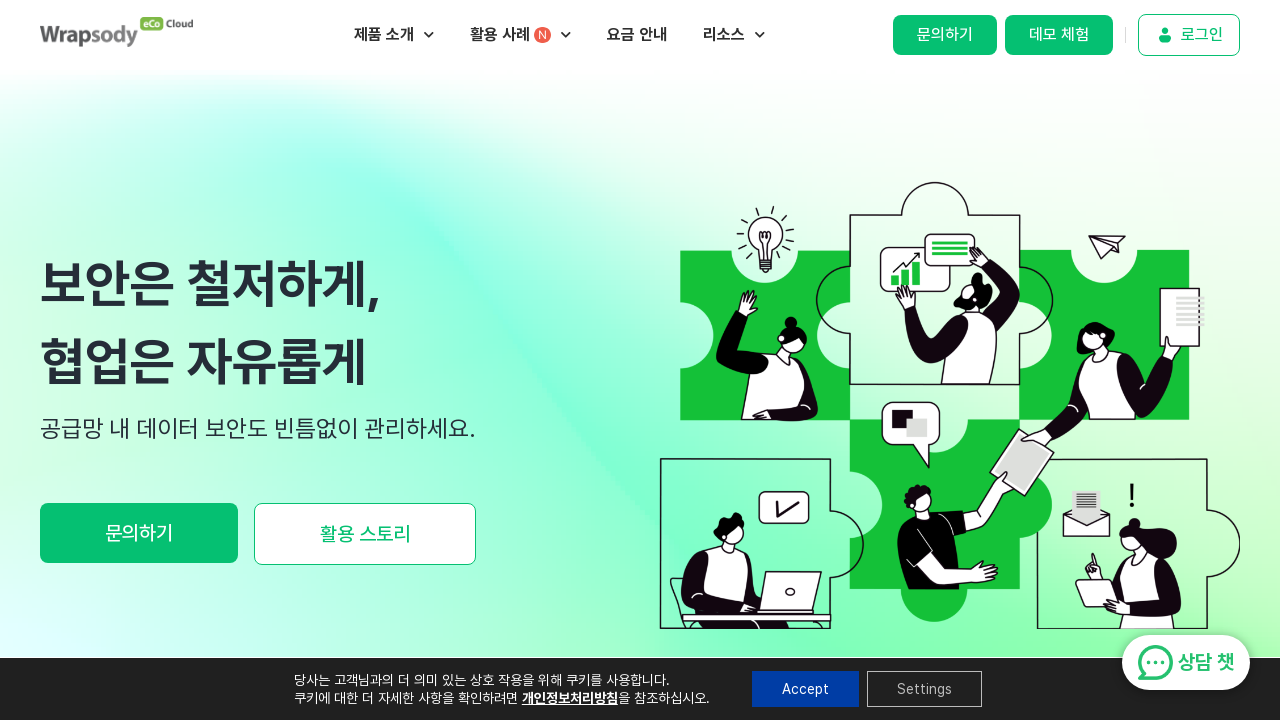

Clicked '문의하기' (Contact Us) link in banner at (945, 35) on internal:role=banner >> internal:role=link[name="문의하기"i]
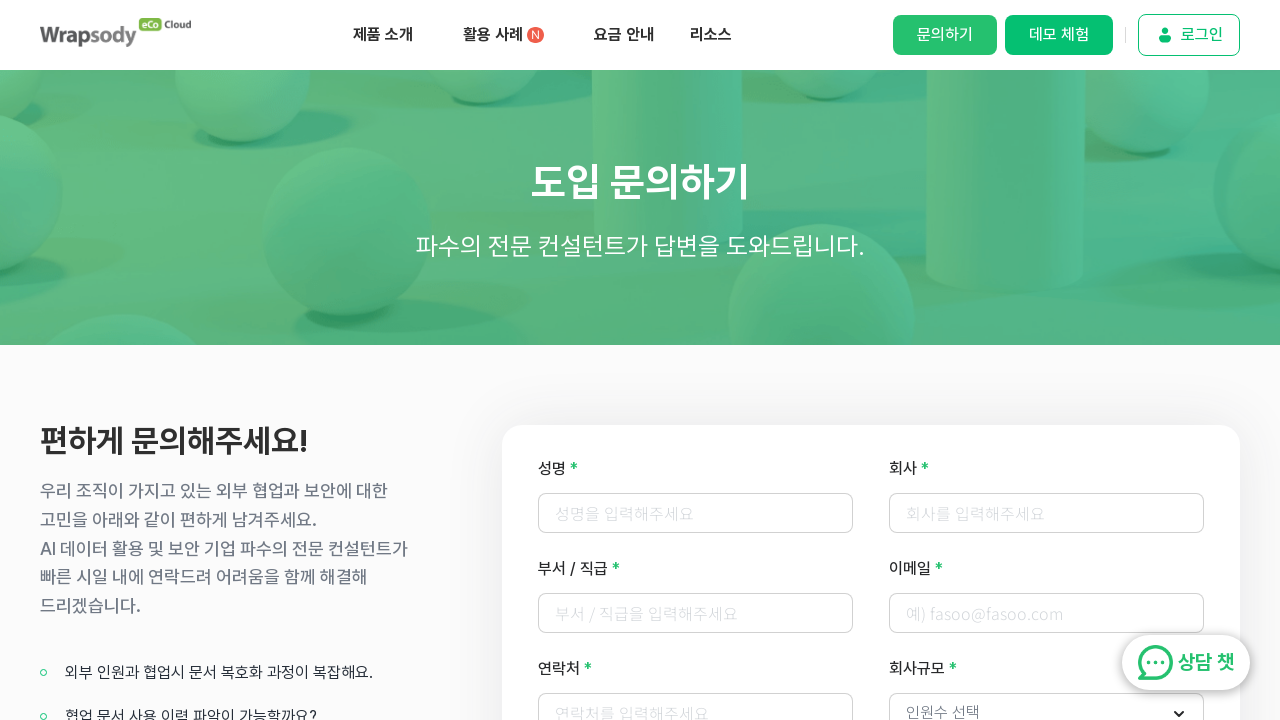

Clicked on name field (성명) at (696, 513) on internal:label="\uc131\uba85"i
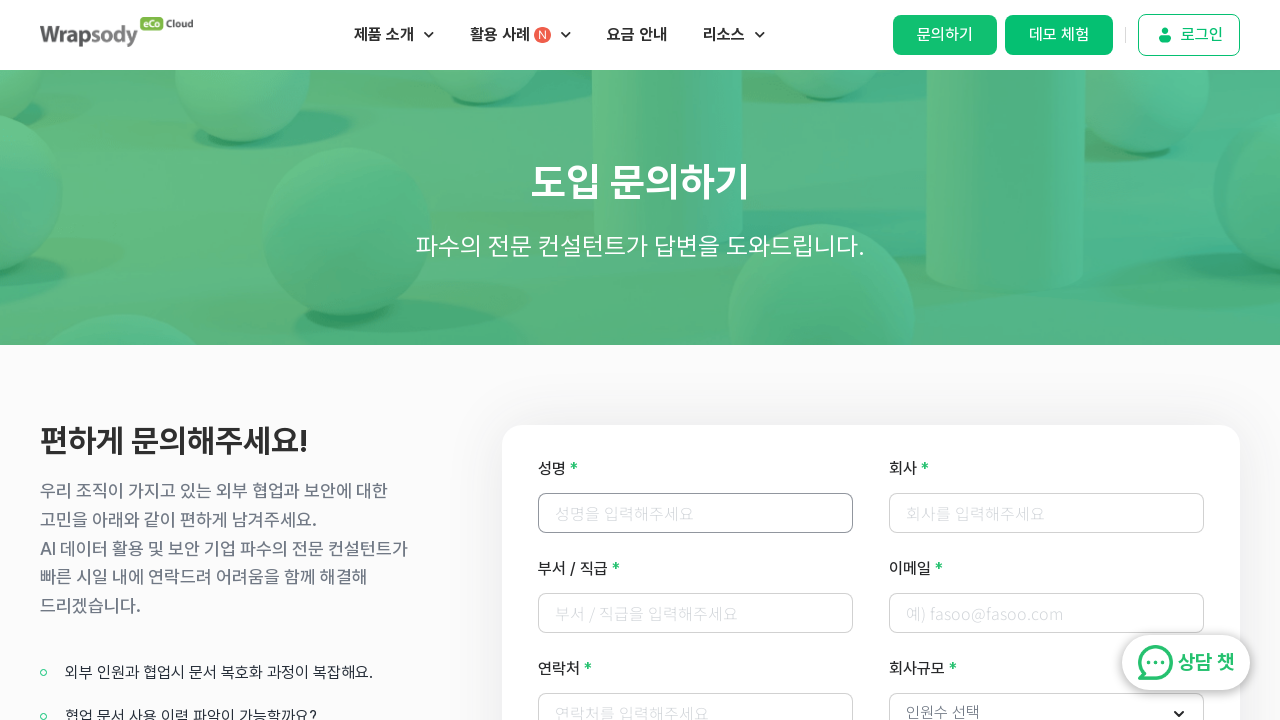

Filled name field with '박테스트' on internal:label="\uc131\uba85"i
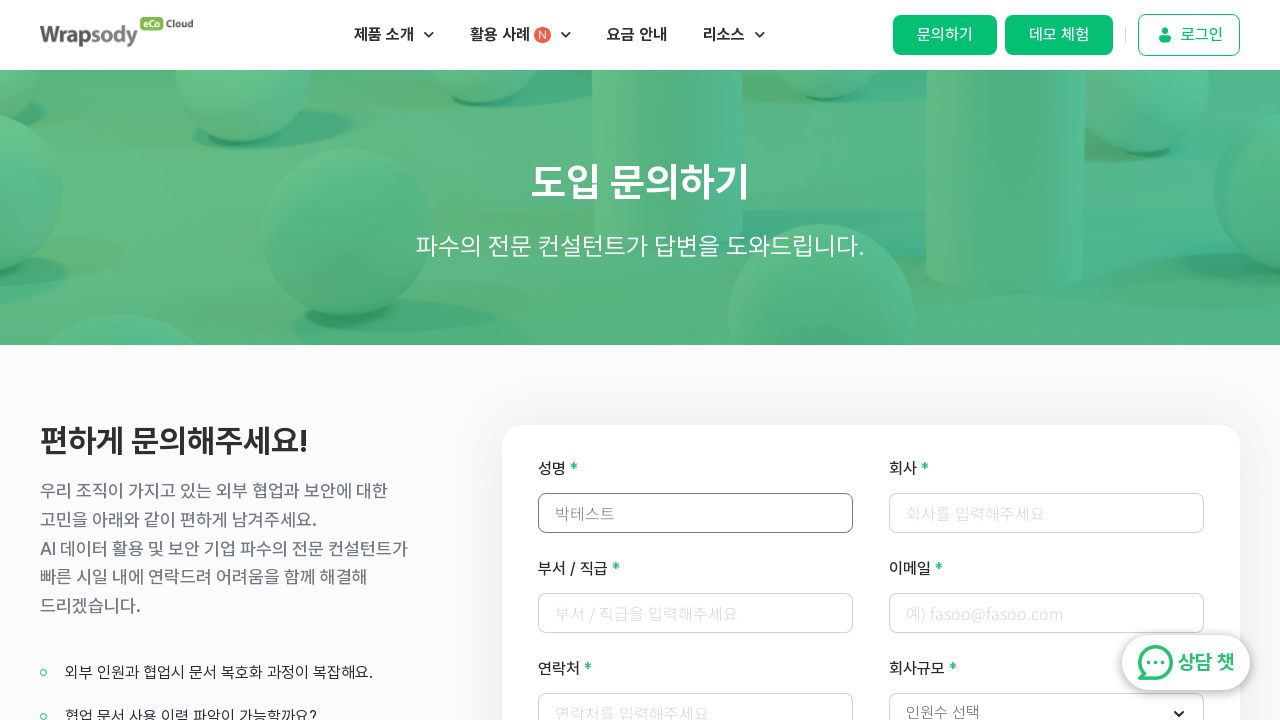

Clicked on company field (회사) at (1047, 513) on internal:label="\ud68c\uc0ac"s
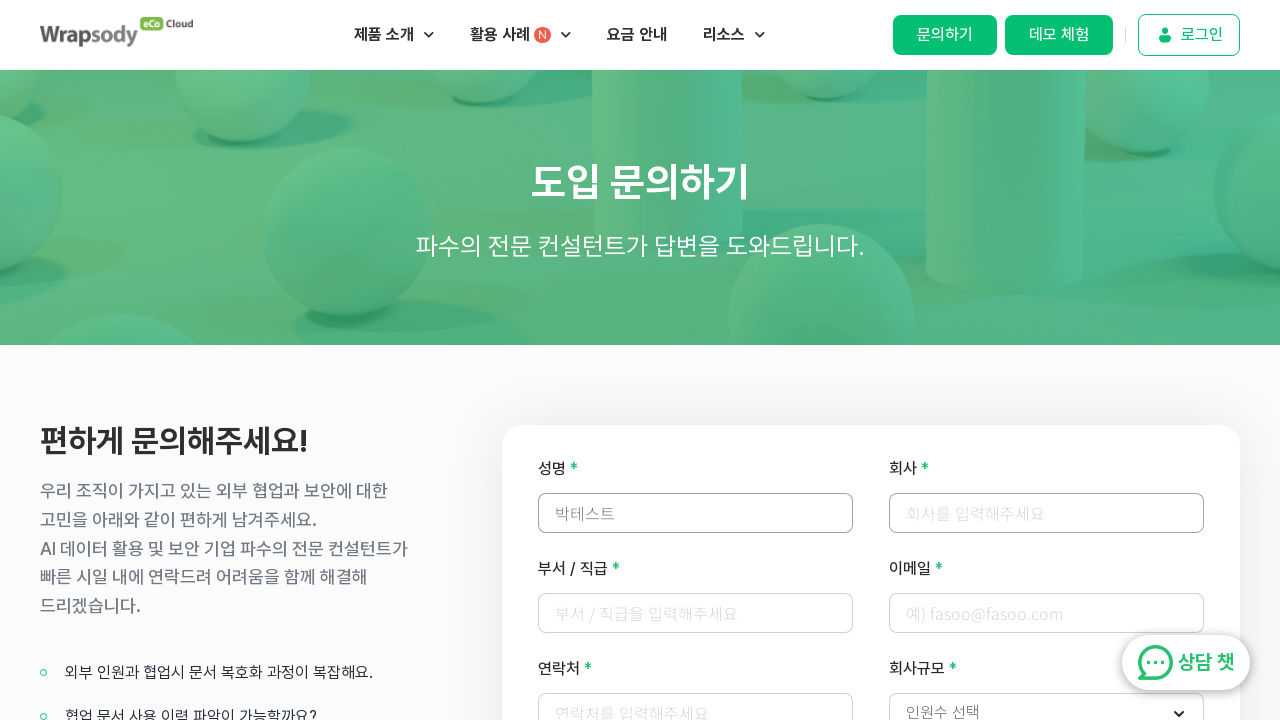

Filled company field with '에코테스트' on internal:label="\ud68c\uc0ac"s
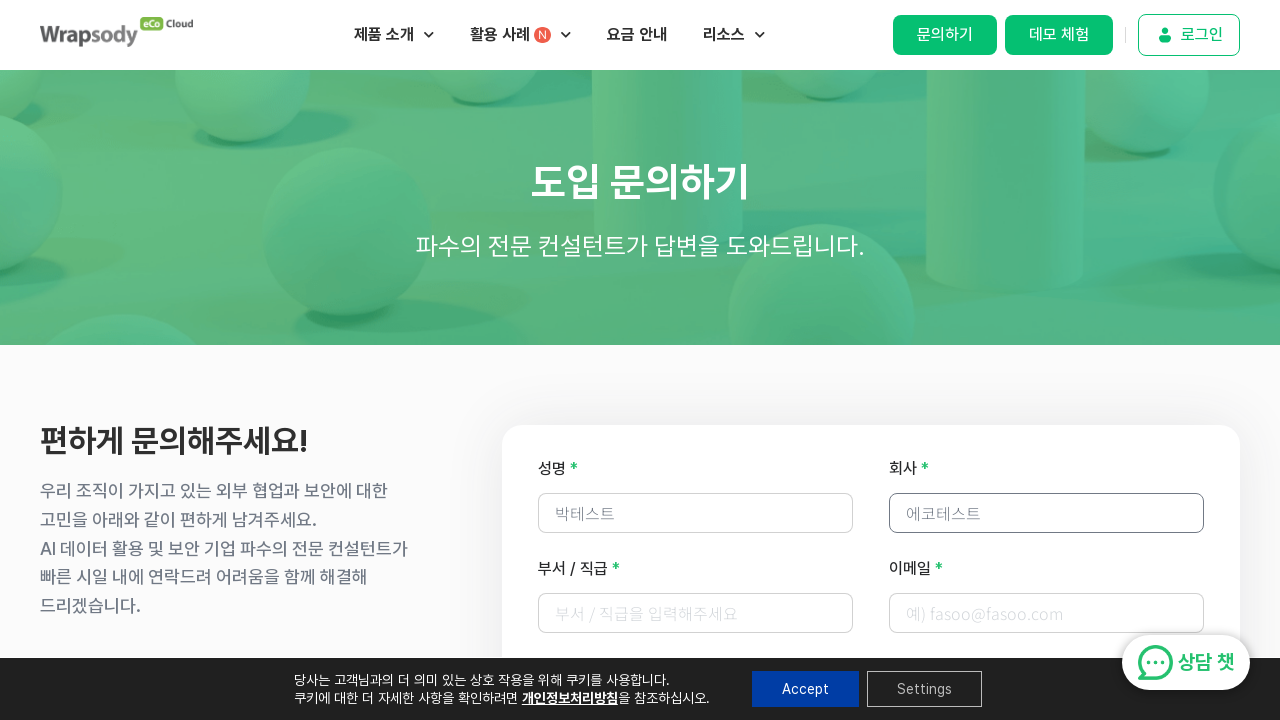

Clicked on department/position field (부서 / 직급) at (696, 613) on internal:label="\ubd80\uc11c / \uc9c1\uae09"i
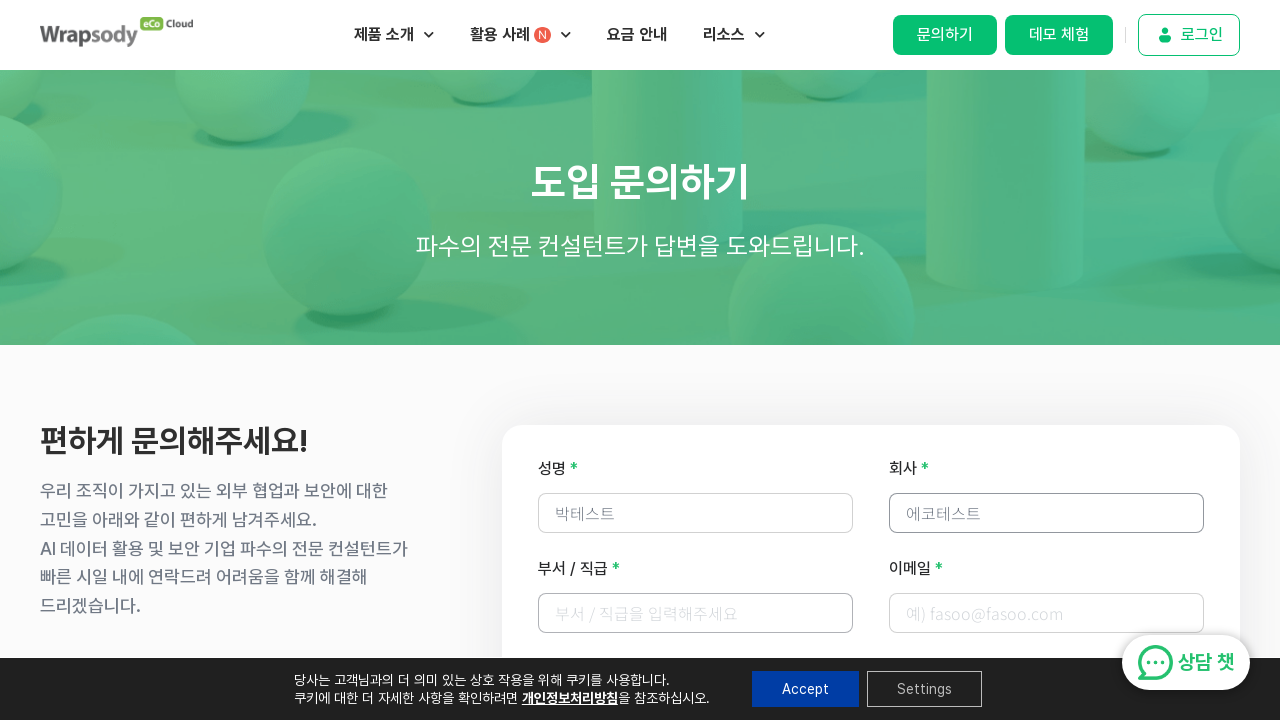

Filled department/position field with '기획팀 / 과장' on internal:label="\ubd80\uc11c / \uc9c1\uae09"i
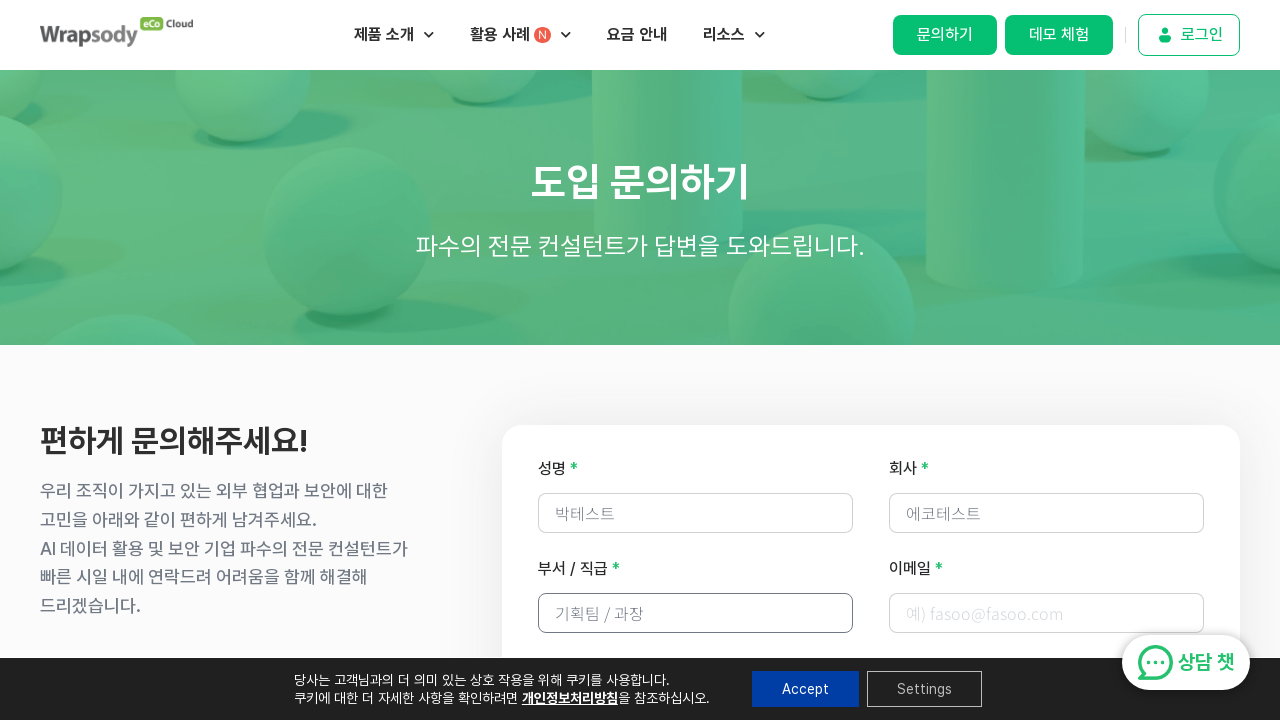

Clicked on email field (이메일) at (1047, 613) on internal:label="\uc774\uba54\uc77c"i
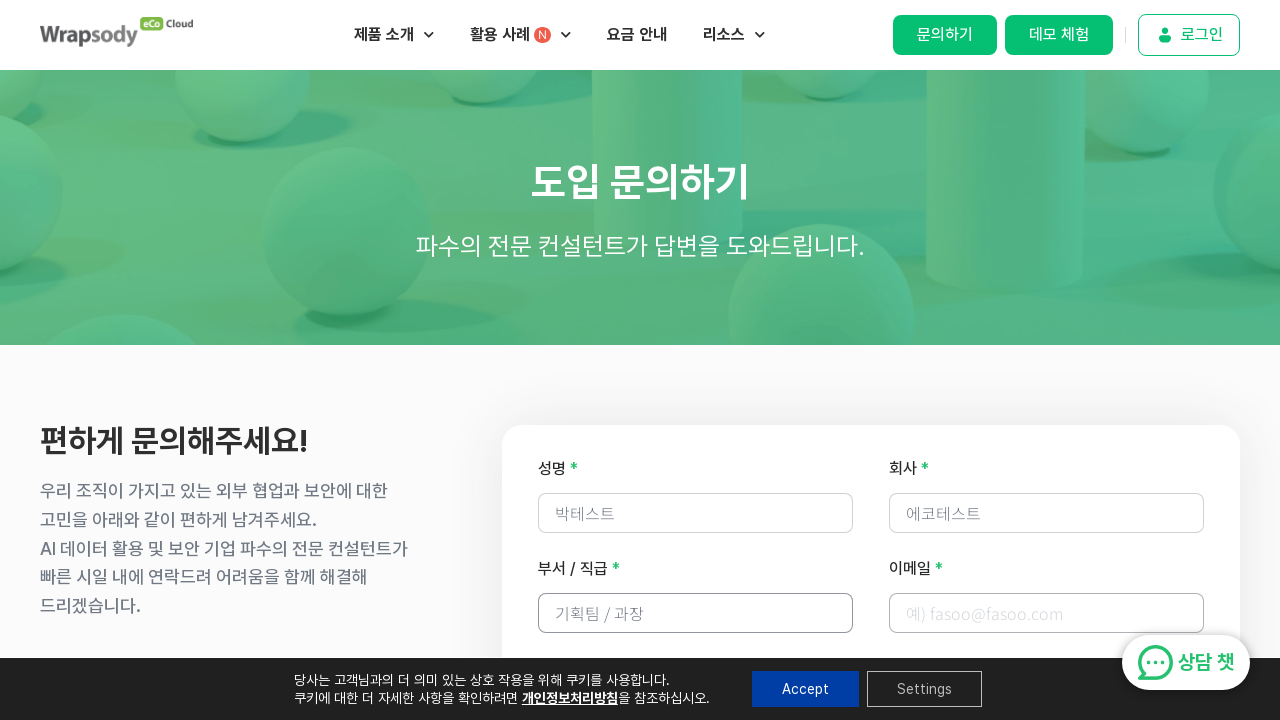

Filled email field with 'parktest@ecotest.com' on internal:label="\uc774\uba54\uc77c"i
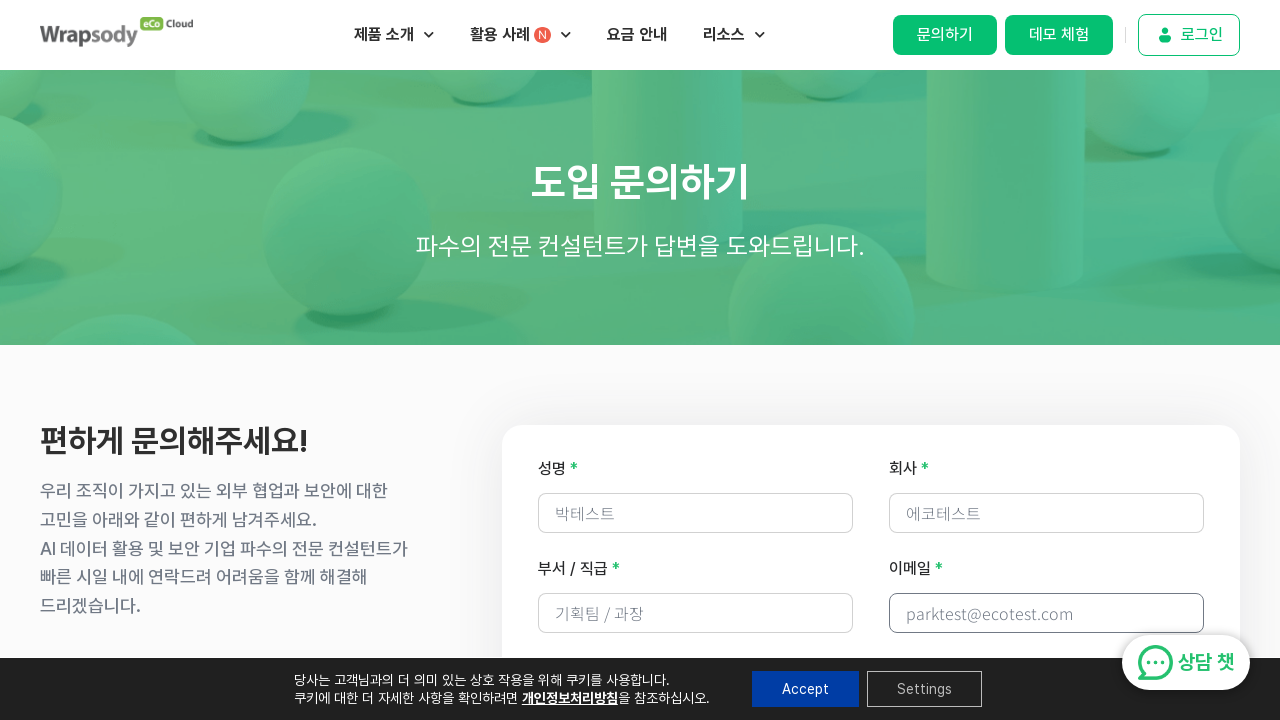

Clicked on phone field (연락처) at (696, 360) on internal:label="\uc5f0\ub77d\ucc98"i
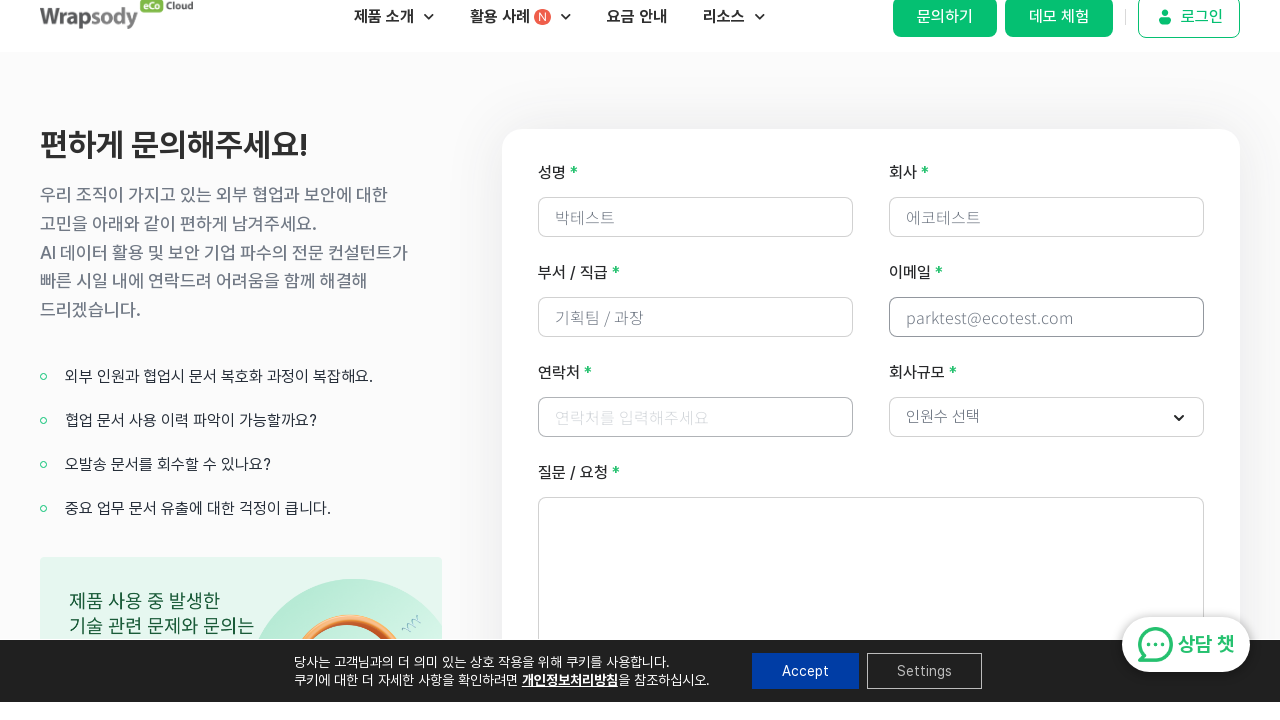

Filled phone field with '01098765432' on internal:label="\uc5f0\ub77d\ucc98"i
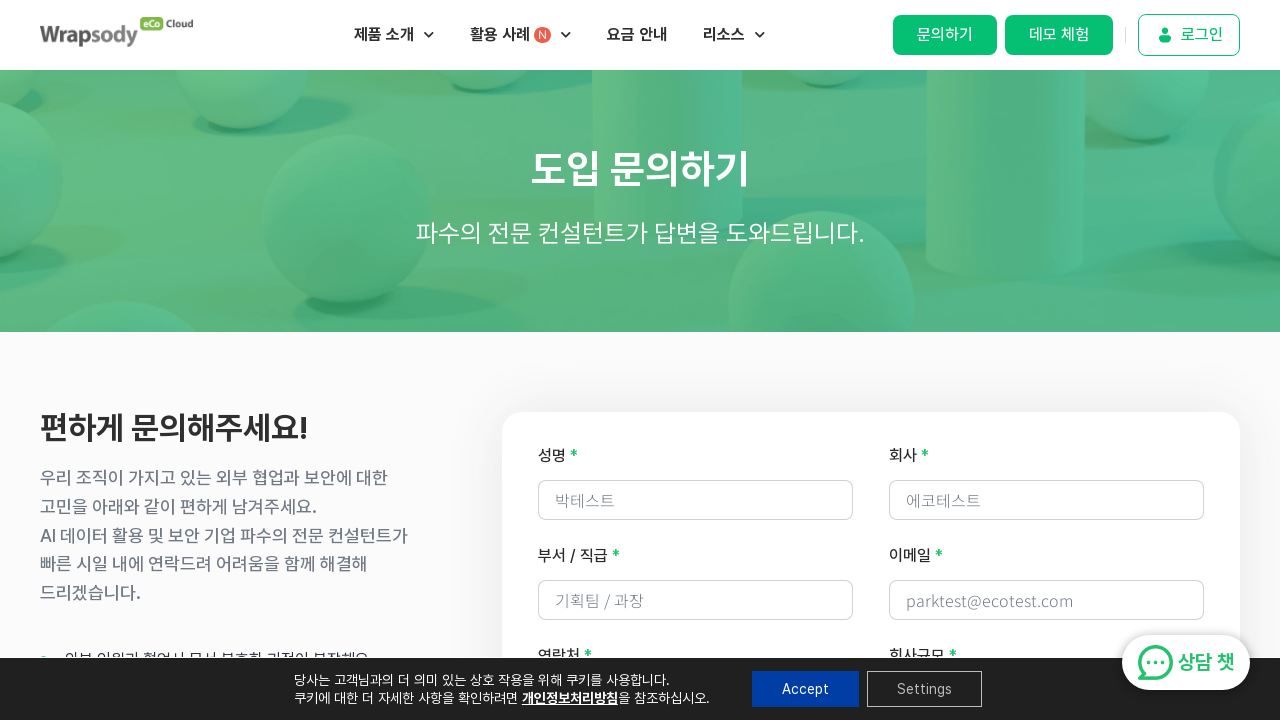

Selected company size '500 - 1999' from dropdown on internal:label="\ud68c\uc0ac\uaddc\ubaa8"i
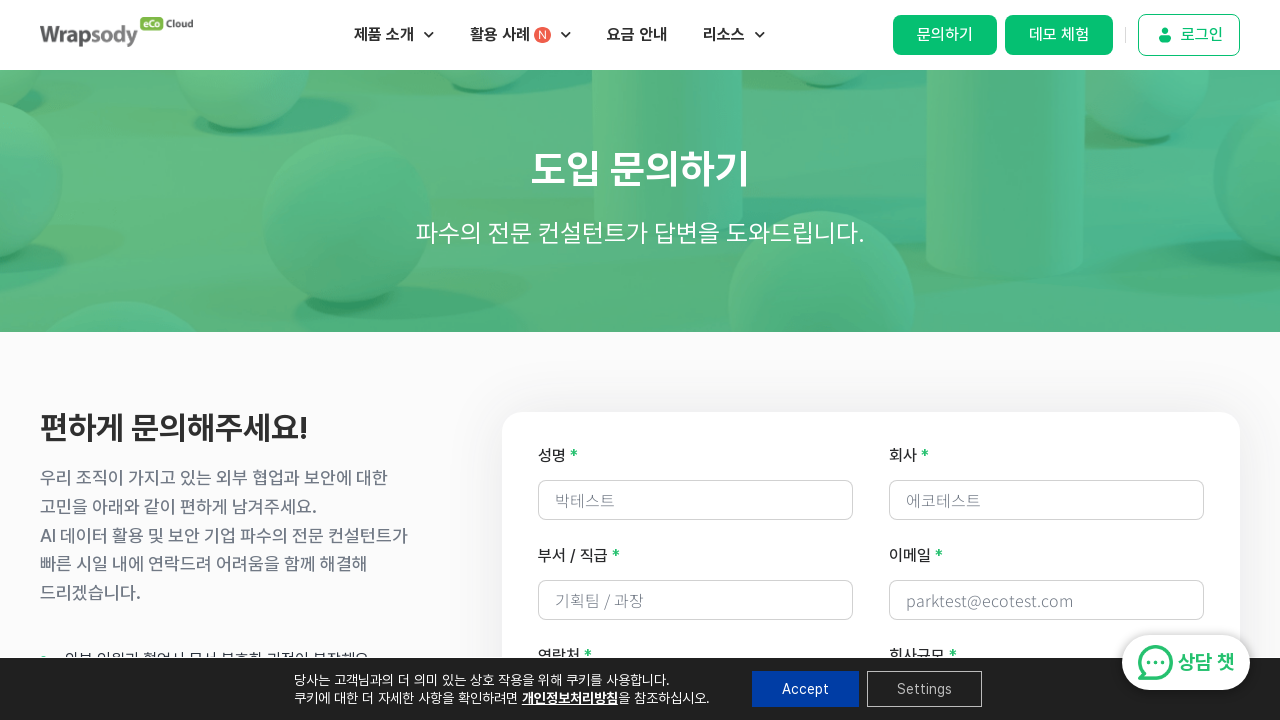

Clicked on message field (메시지) at (871, 360) on internal:label="\uba54\uc2dc\uc9c0"i
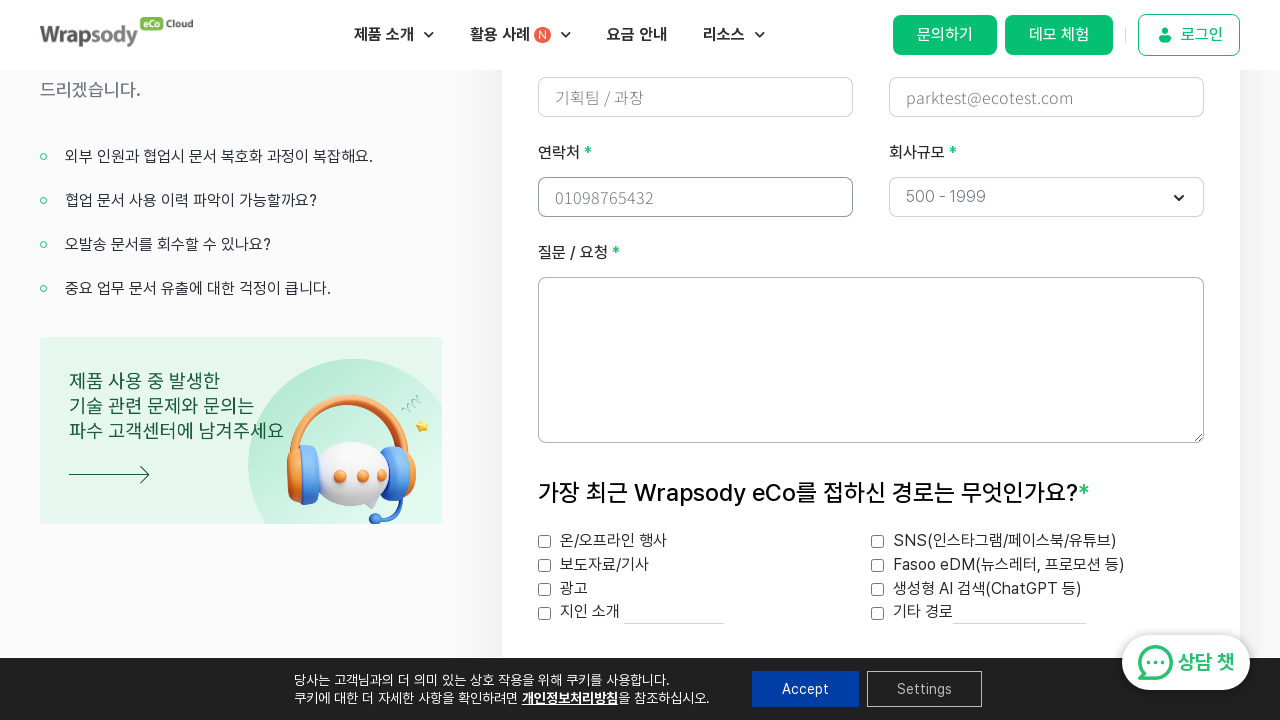

Filled message field with '제품 데모 요청드립니다.' on internal:label="\uba54\uc2dc\uc9c0"i
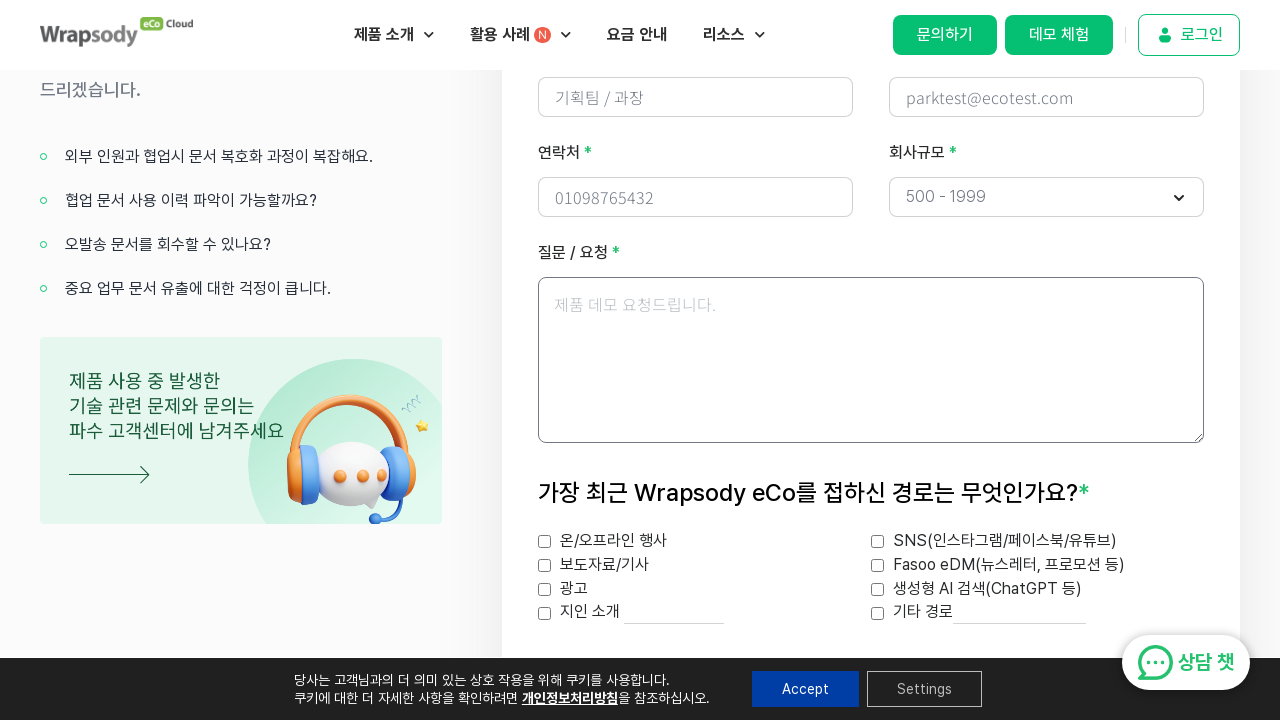

Checked 'Fasoo 프로모션 (eDM)' promotional checkbox at (878, 590) on internal:label="Fasoo \ud504\ub85c\ubaa8\uc158 (eDM)"i
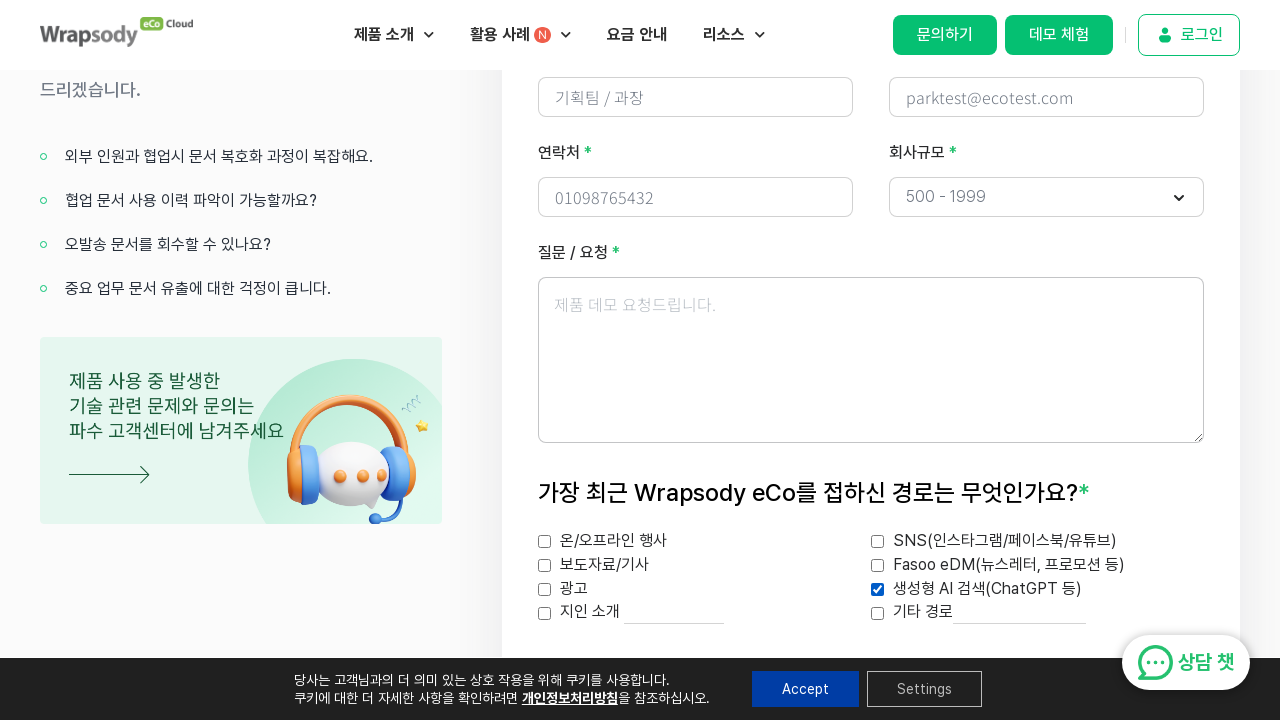

Checked 'Fasoo 뉴스레터' newsletter checkbox at (878, 566) on internal:label="Fasoo \ub274\uc2a4\ub808\ud130"i
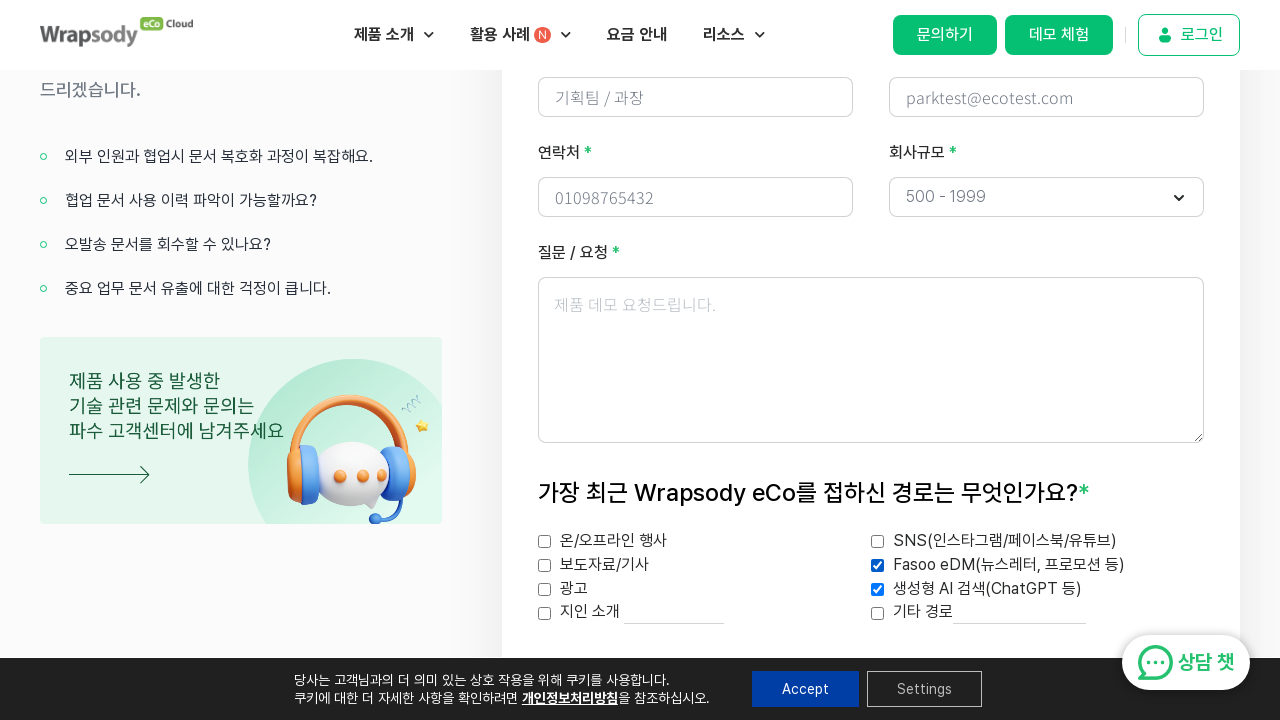

Checked terms and privacy policy agreement checkbox at (545, 222) on internal:label="\uc774\uc6a9\uc57d\uad00 \ubc0f \uac1c\uc778\uc815\ubcf4\ucc98\u
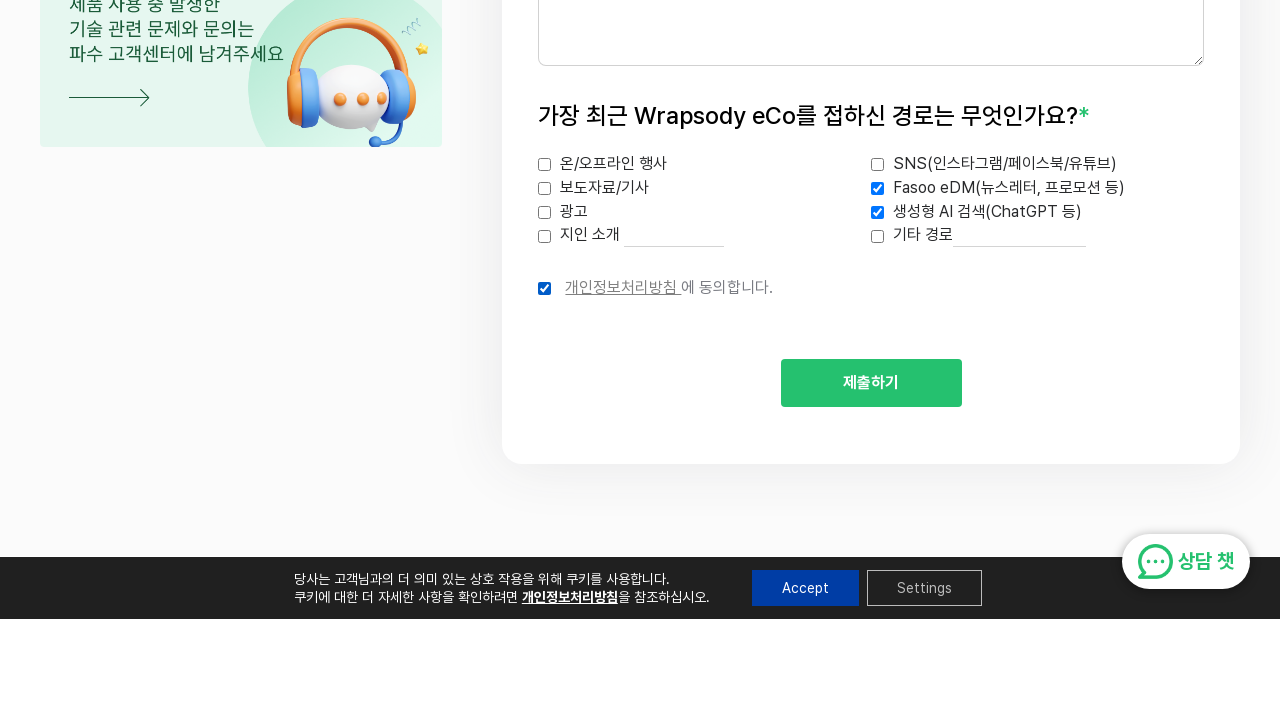

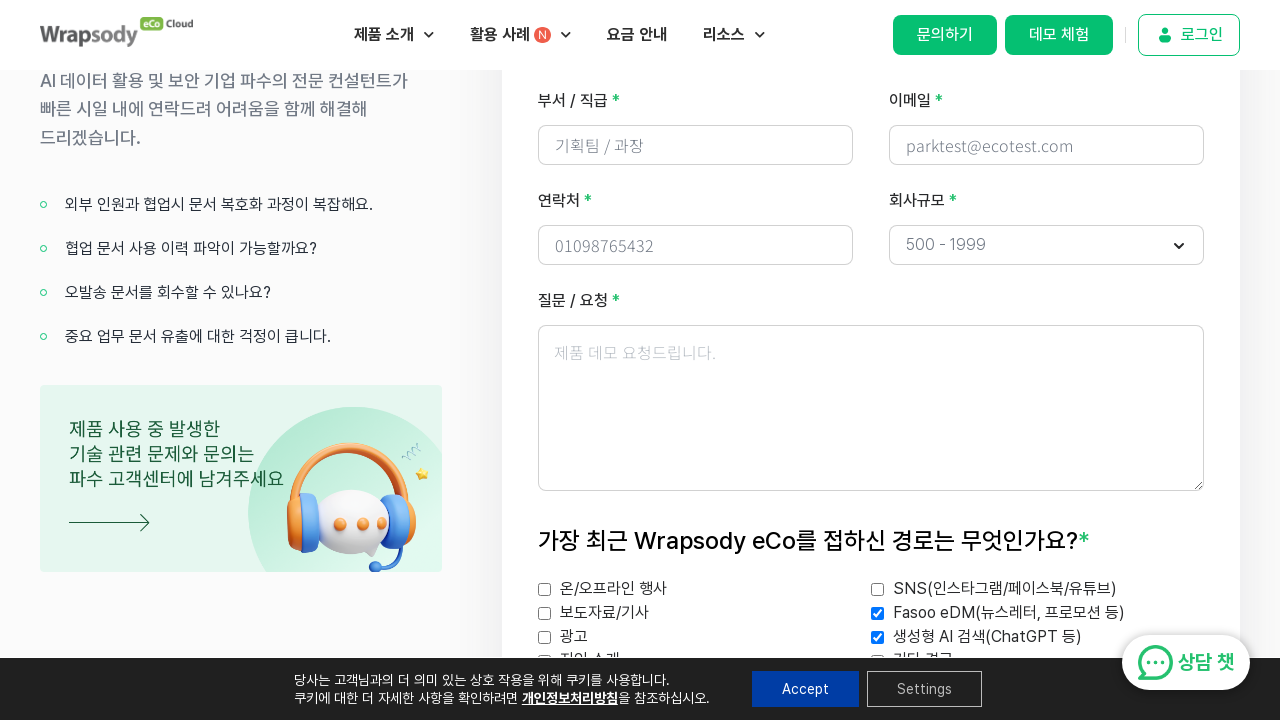